Tests hover functionality by hovering over three different images and verifying that corresponding user text appears

Starting URL: https://practice.cydeo.com/hovers

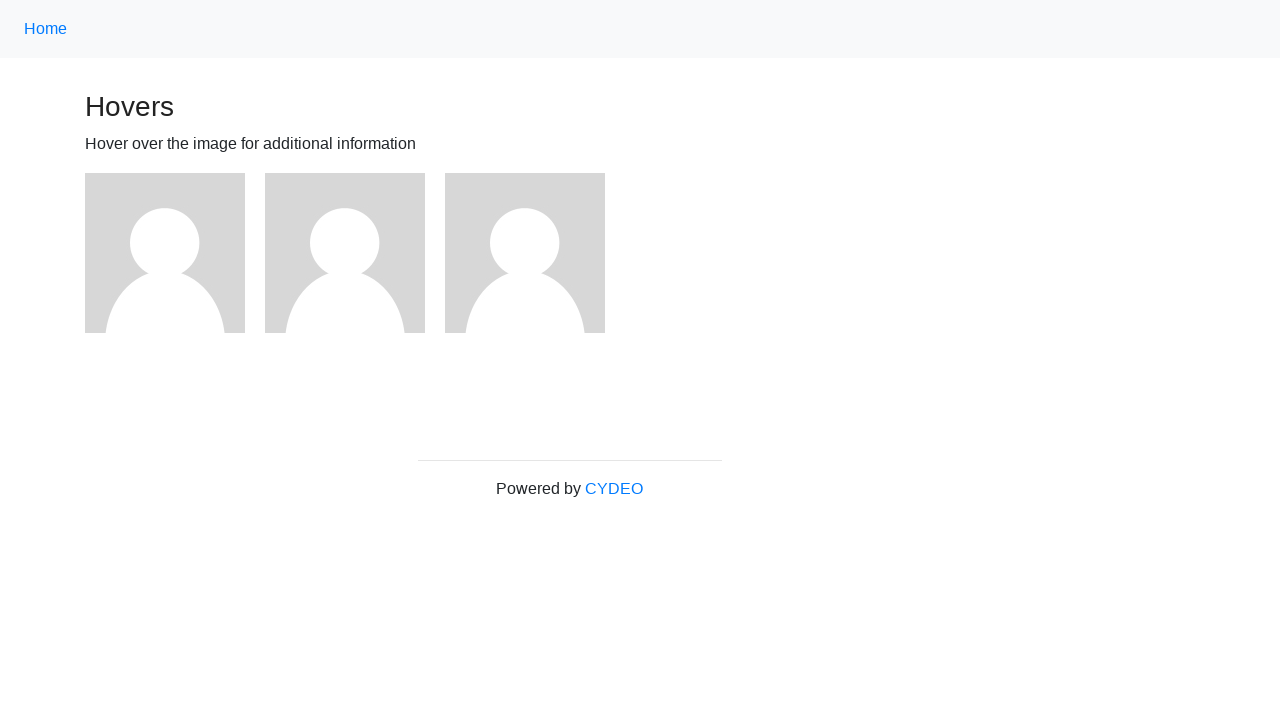

Located first image element
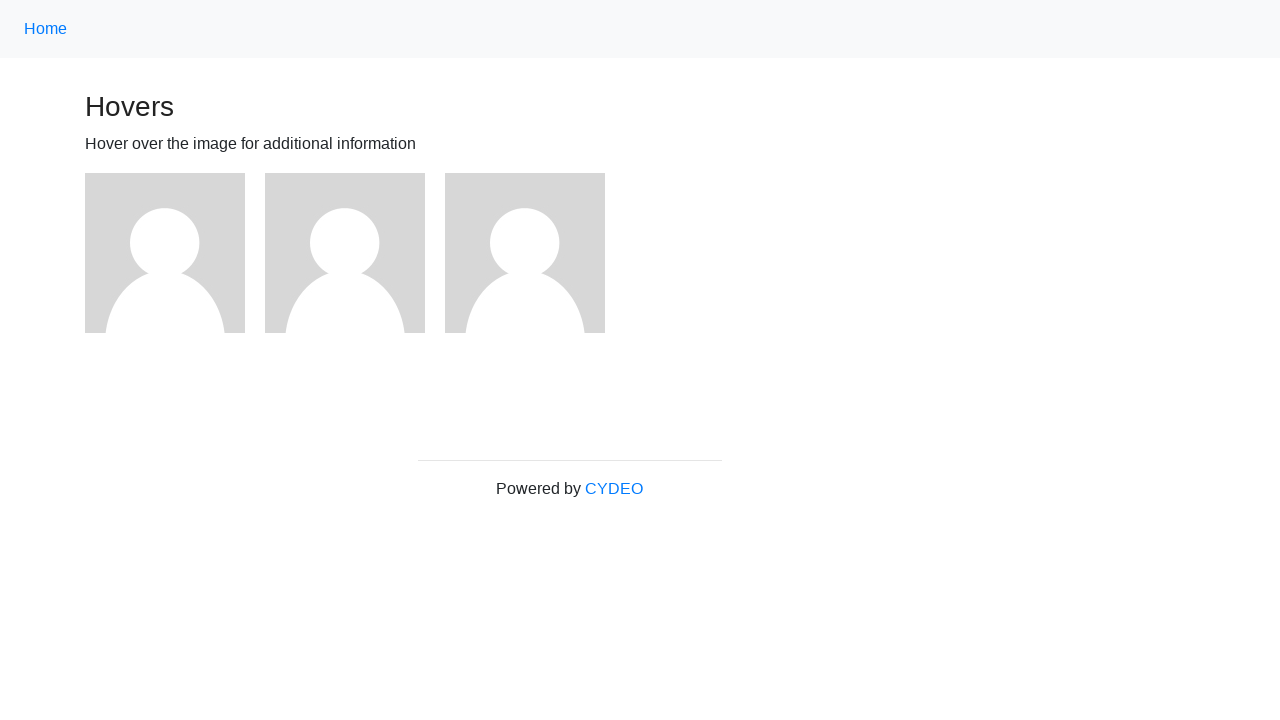

Located second image element
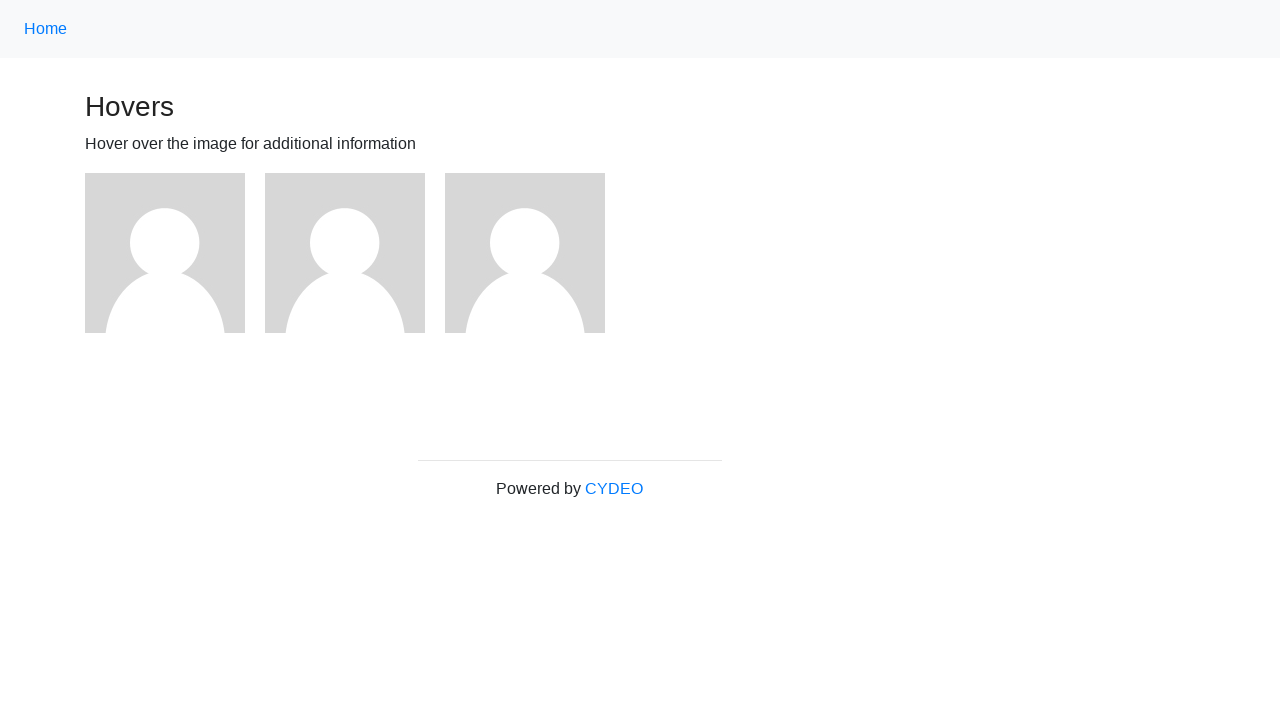

Located third image element
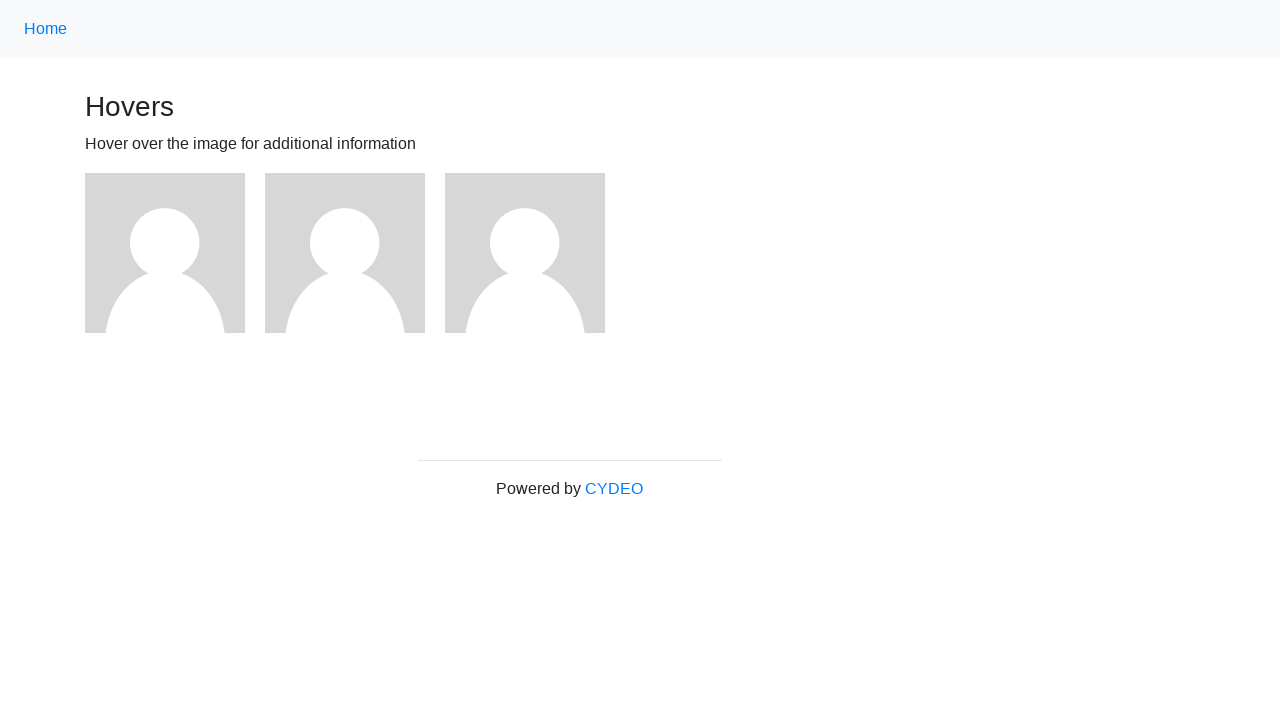

Located user1 text element
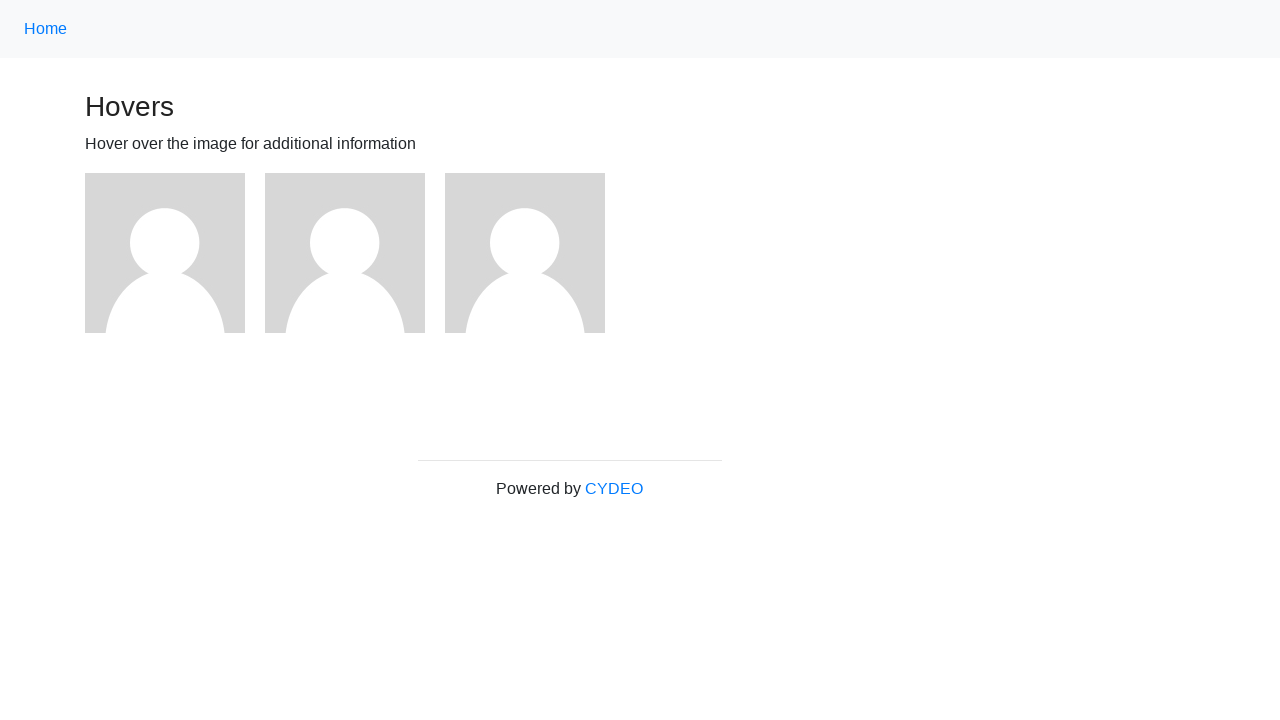

Located user2 text element
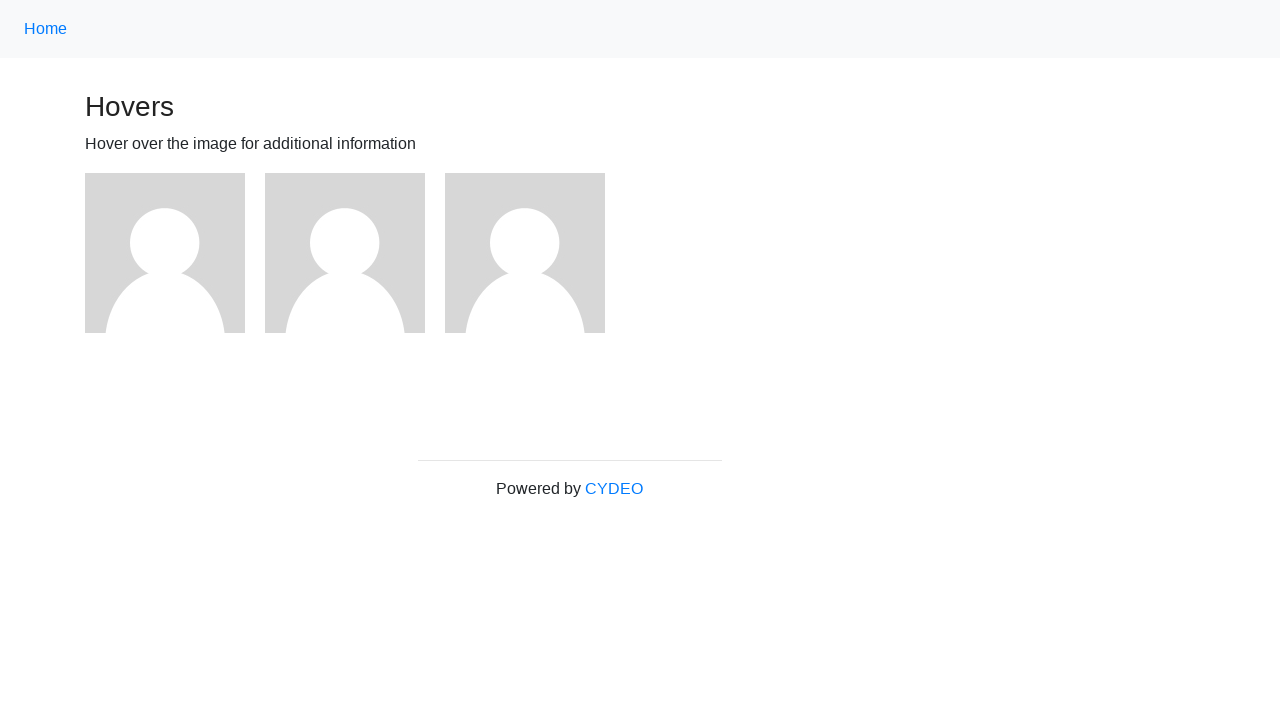

Located user3 text element
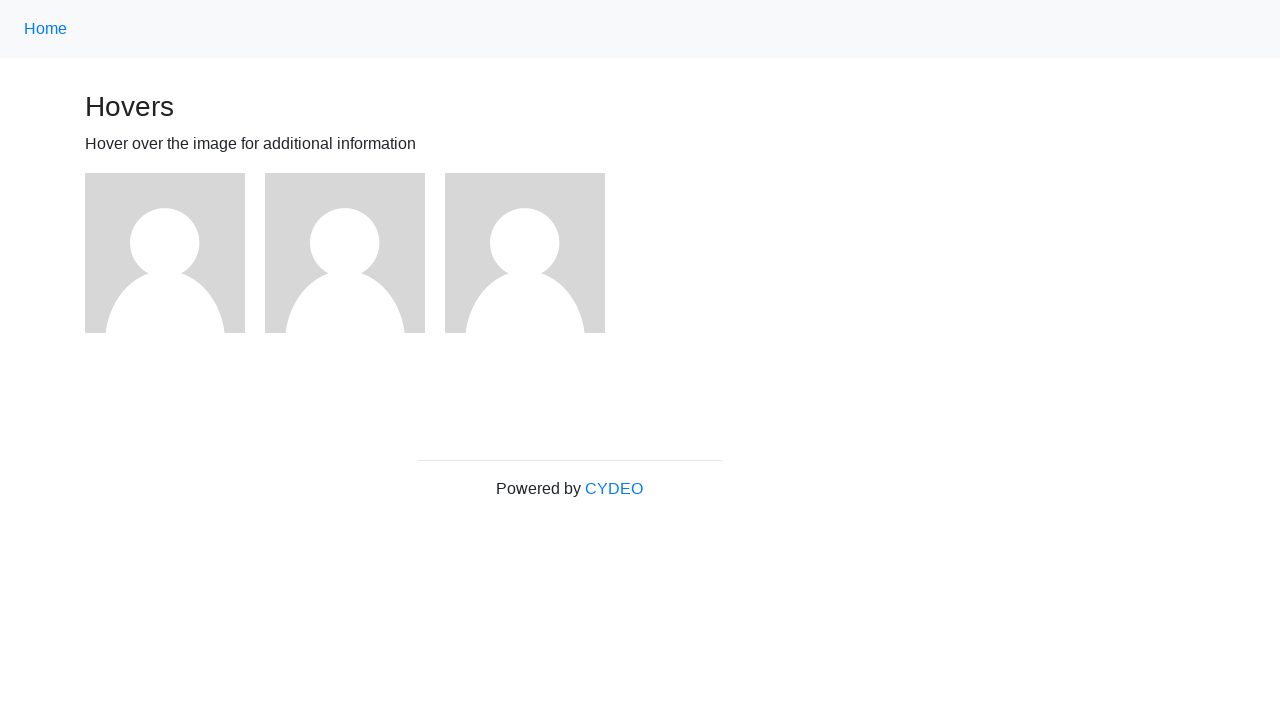

Hovered over first image at (165, 253) on (//img)[1]
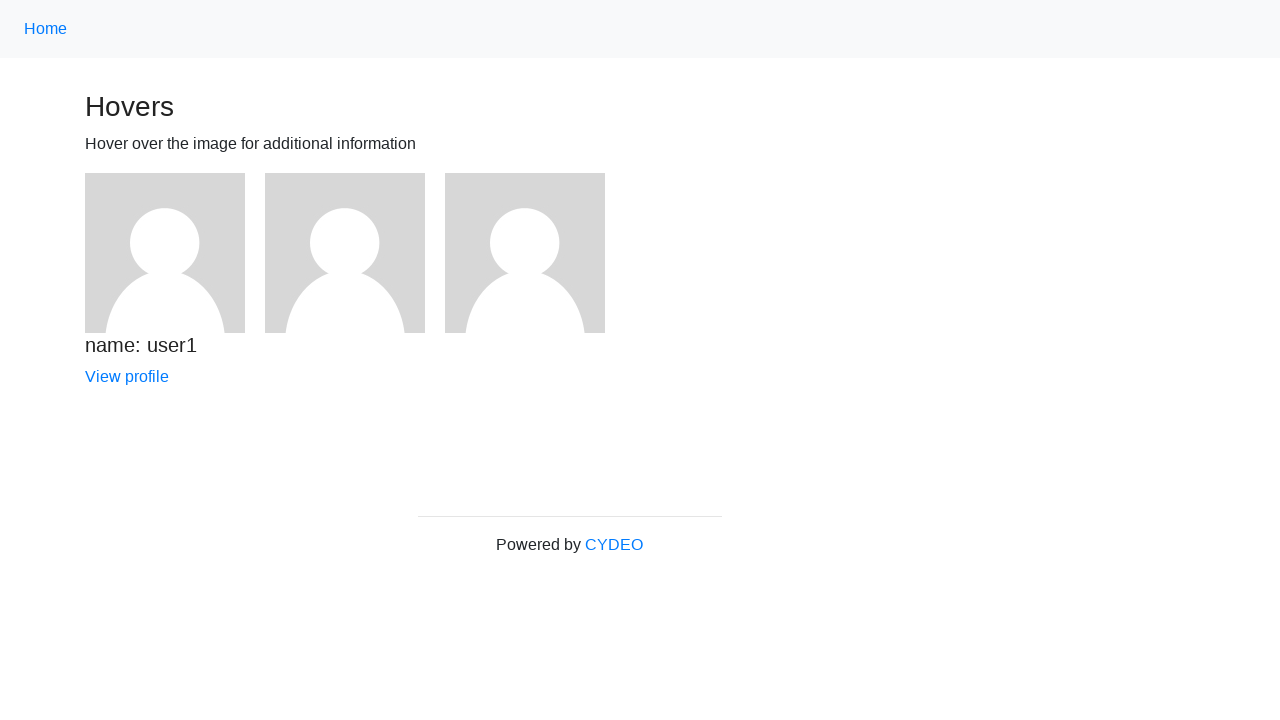

Verified user1 text is visible after hovering over first image
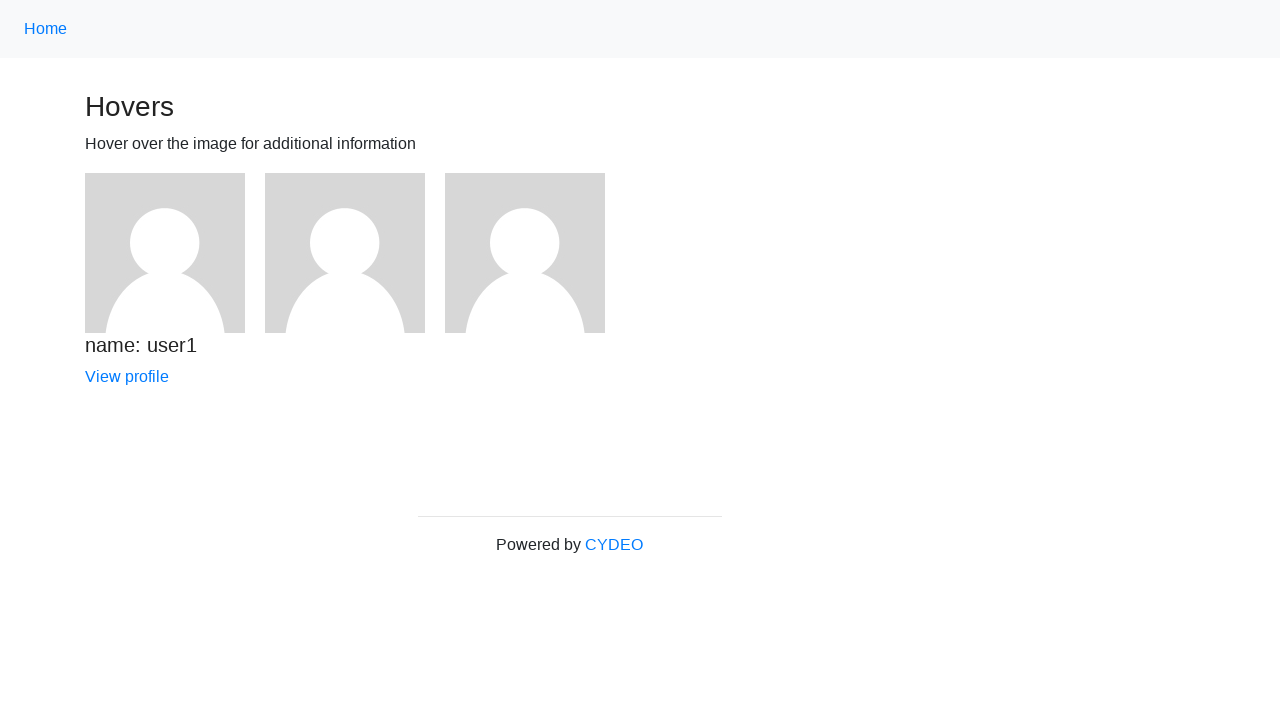

Hovered over second image at (345, 253) on (//img)[2]
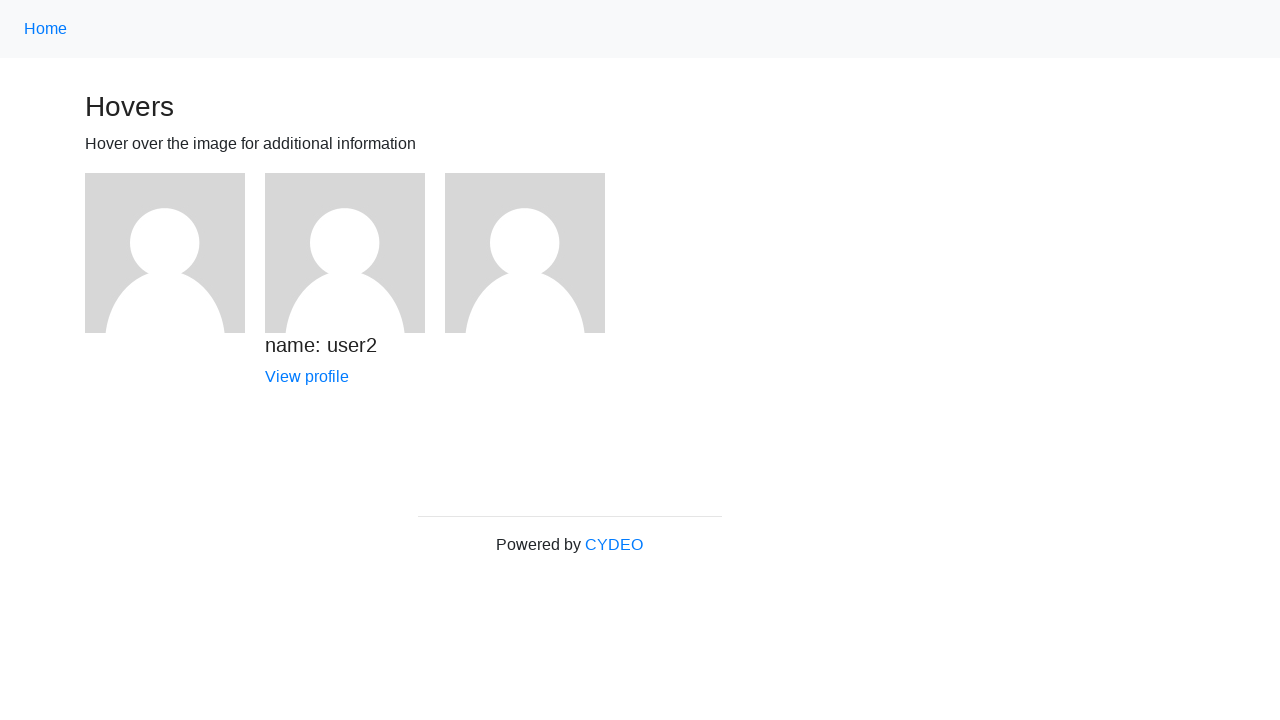

Verified user2 text is visible after hovering over second image
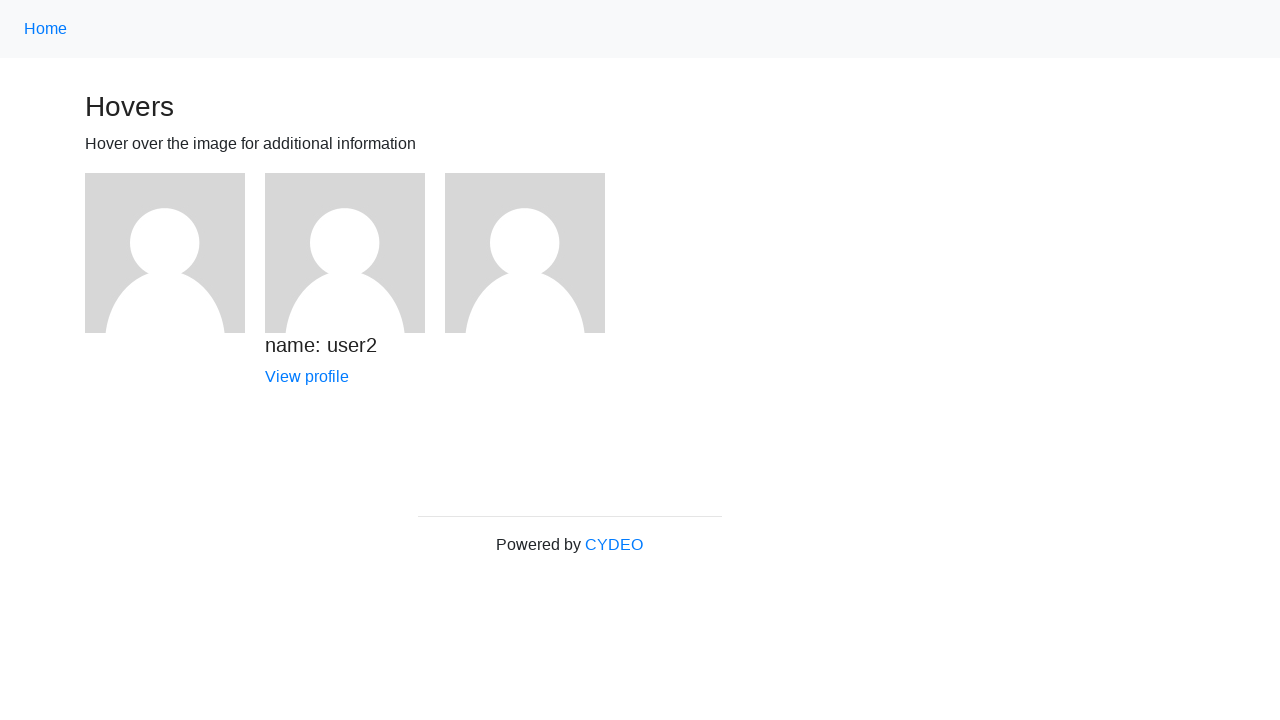

Hovered over third image at (525, 253) on (//img)[3]
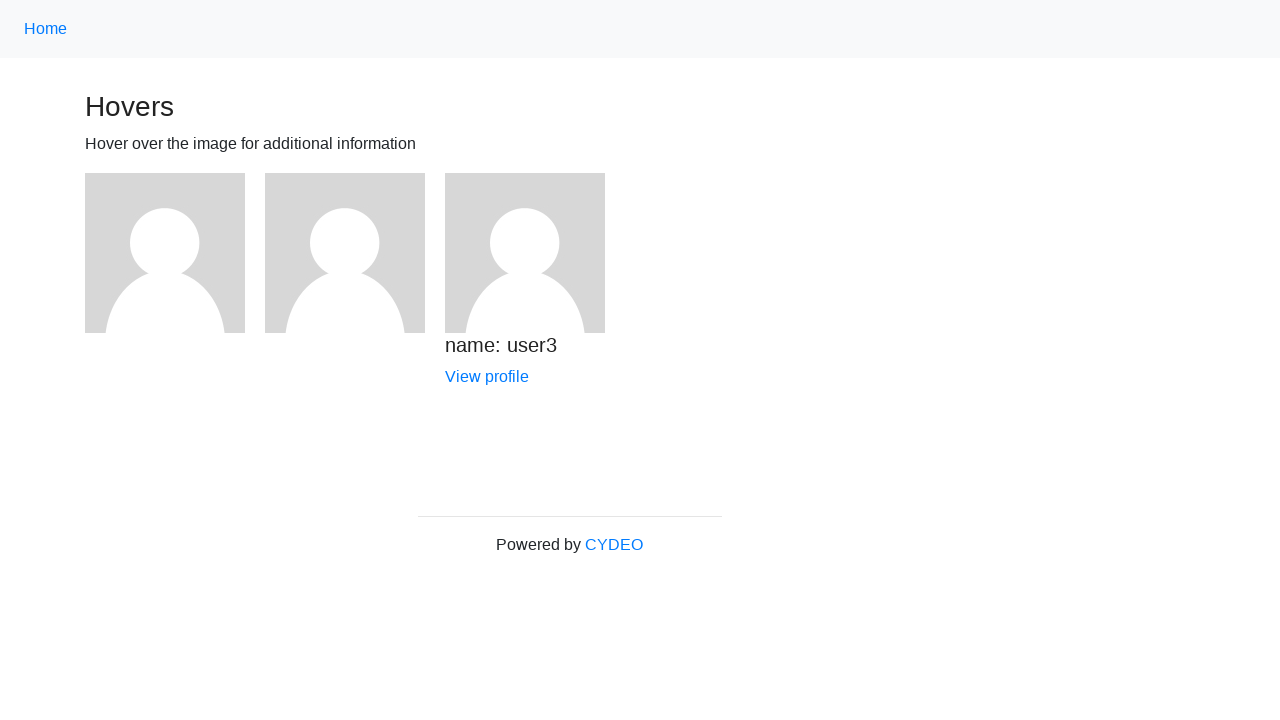

Verified user3 text is visible after hovering over third image
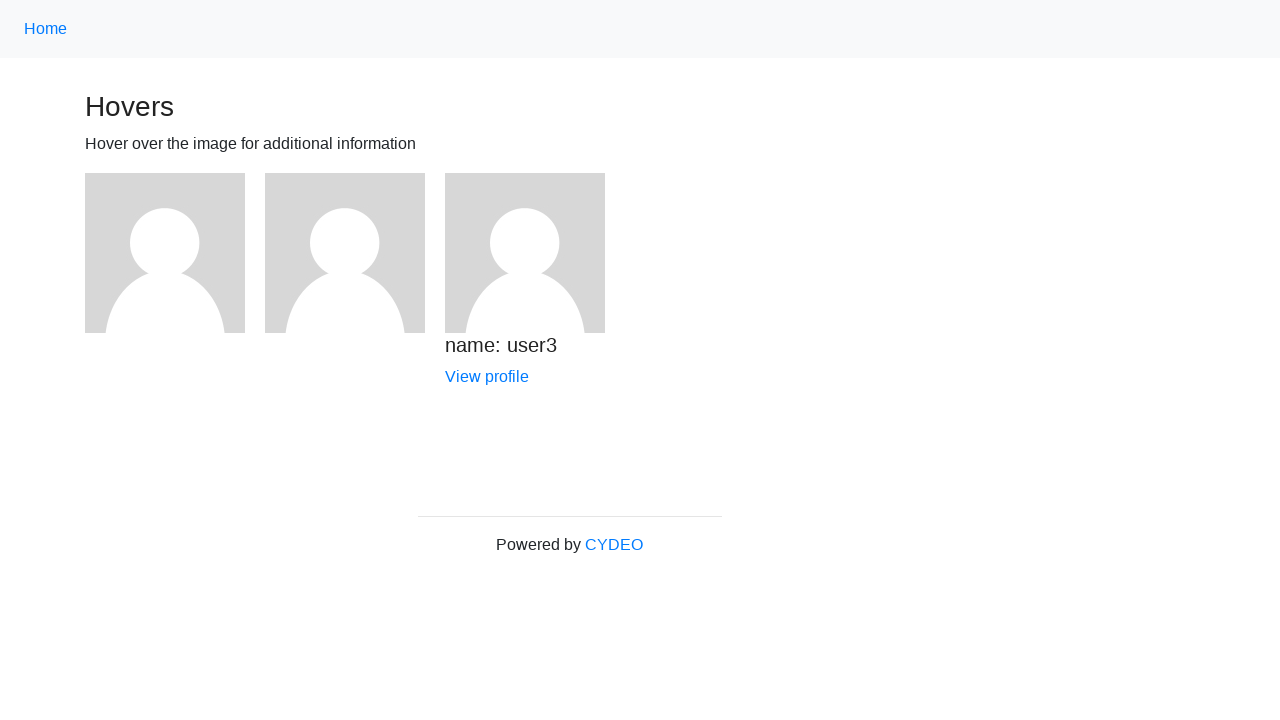

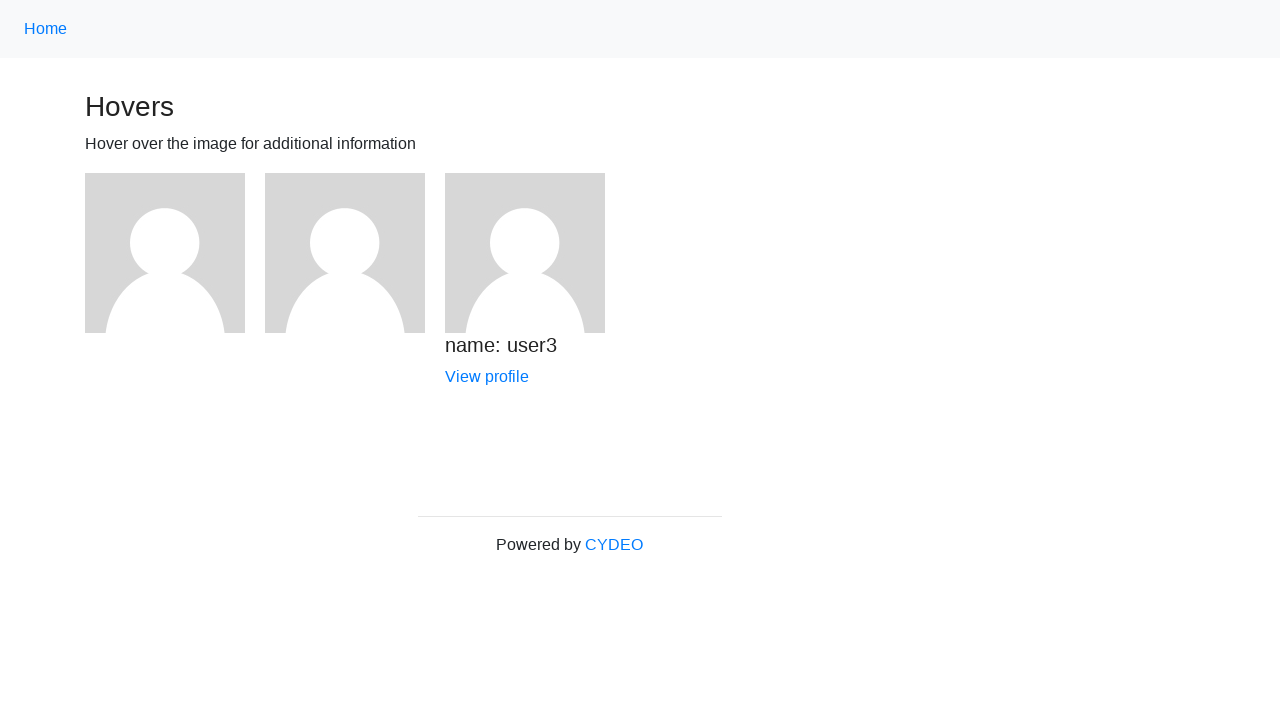